Tests an e-commerce vegetable shopping flow by adding specific items (Cucumber, Orange, Pears, Onion) to cart, proceeding to checkout, and applying a promo code to verify discount functionality.

Starting URL: https://rahulshettyacademy.com/seleniumPractise/#/

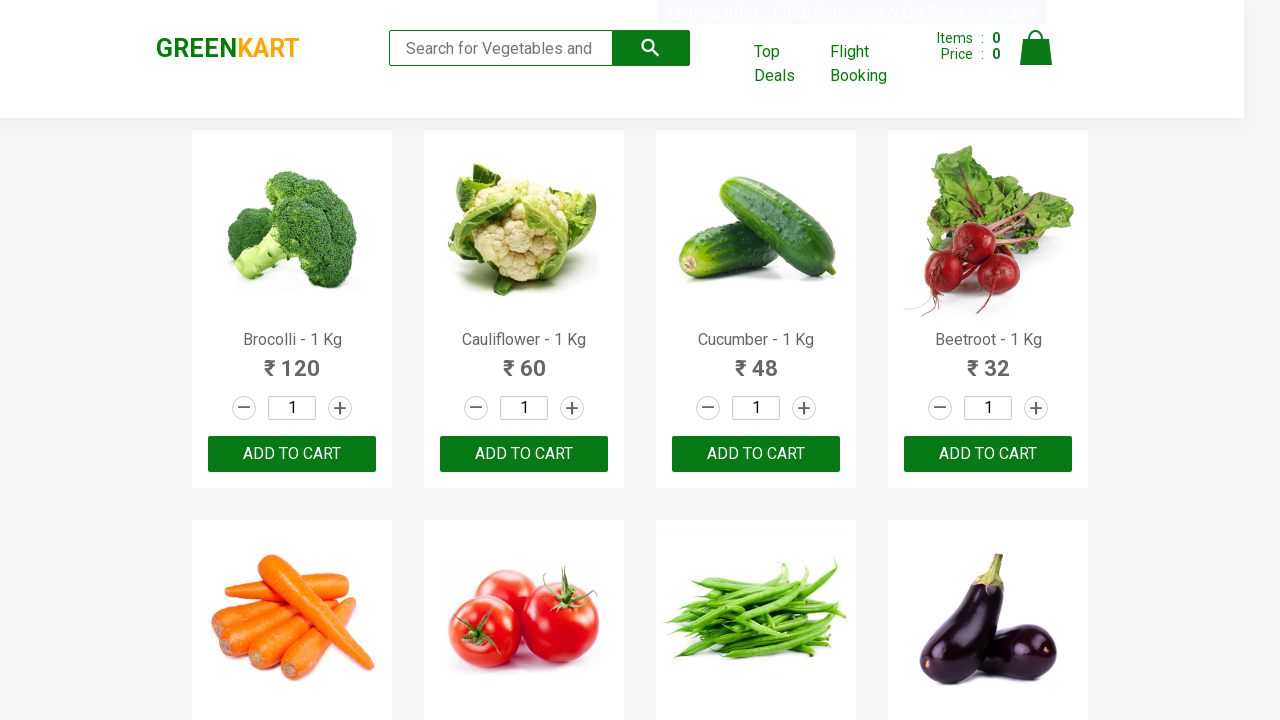

Waited for product names to load
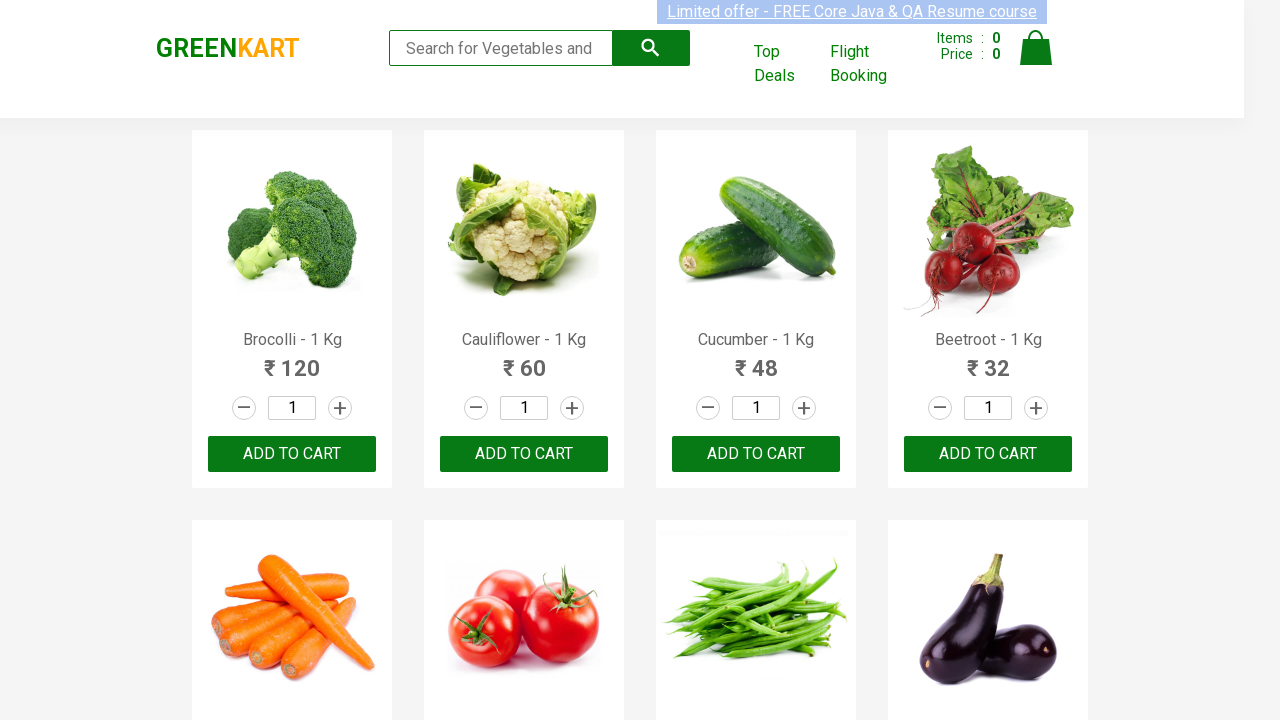

Retrieved all product name elements
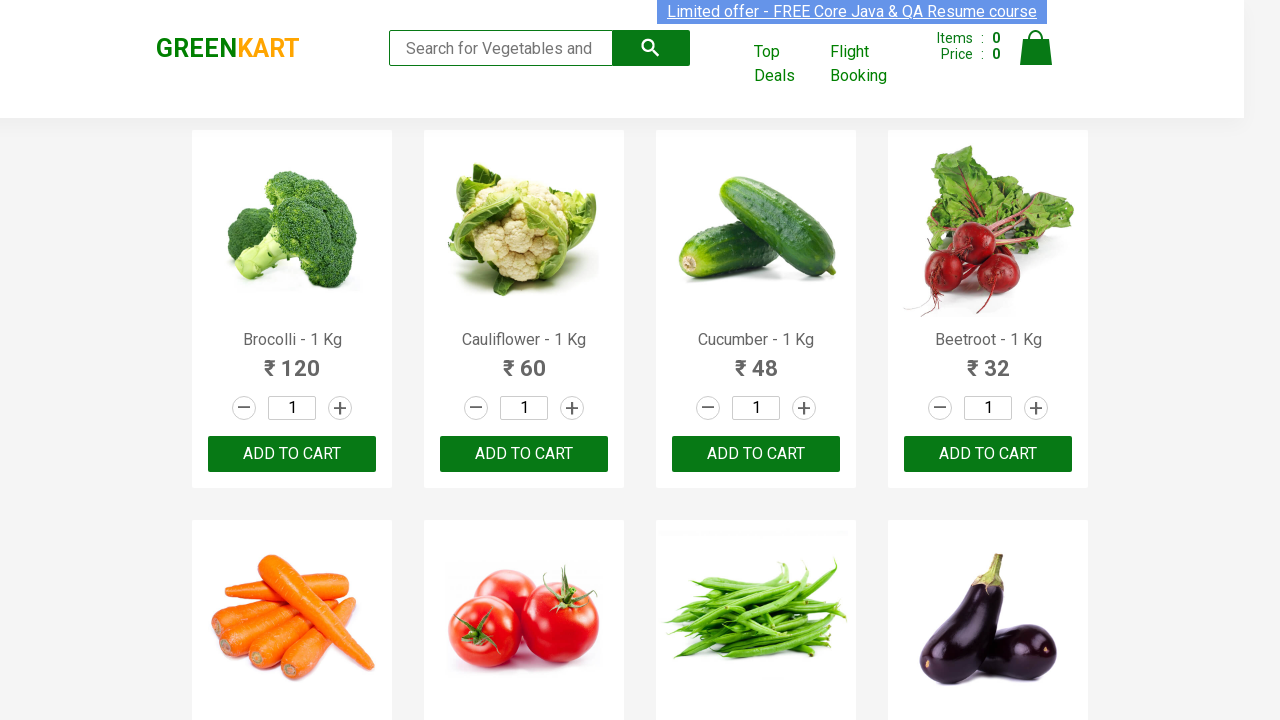

Retrieved all add to cart buttons
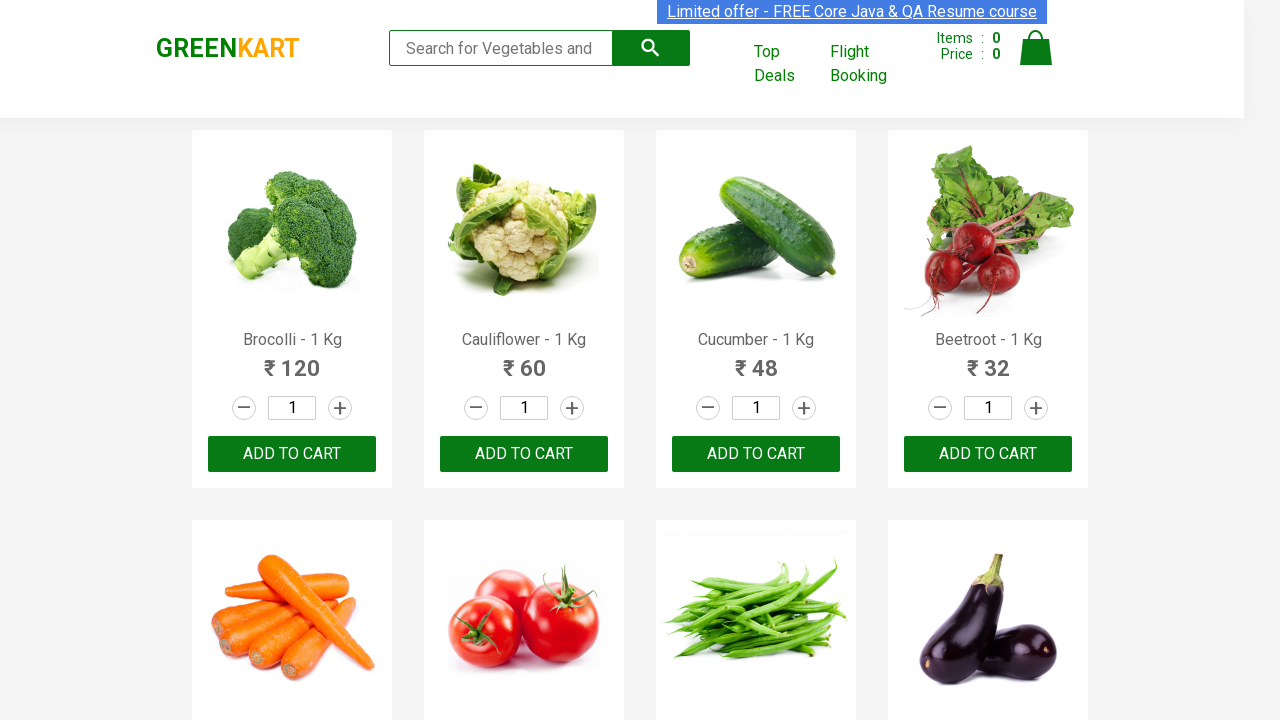

Added Cucumber to cart at (756, 454) on xpath=//div[@class='product-action']/button >> nth=2
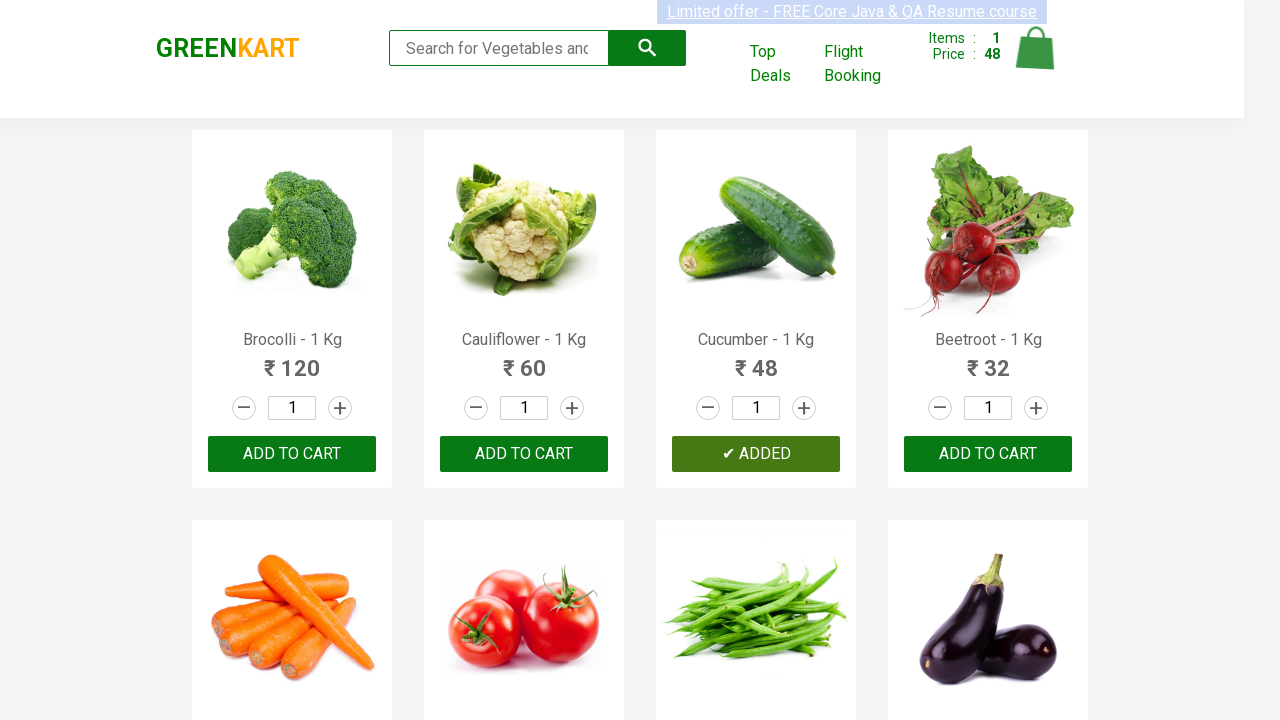

Added Onion to cart at (524, 360) on xpath=//div[@class='product-action']/button >> nth=13
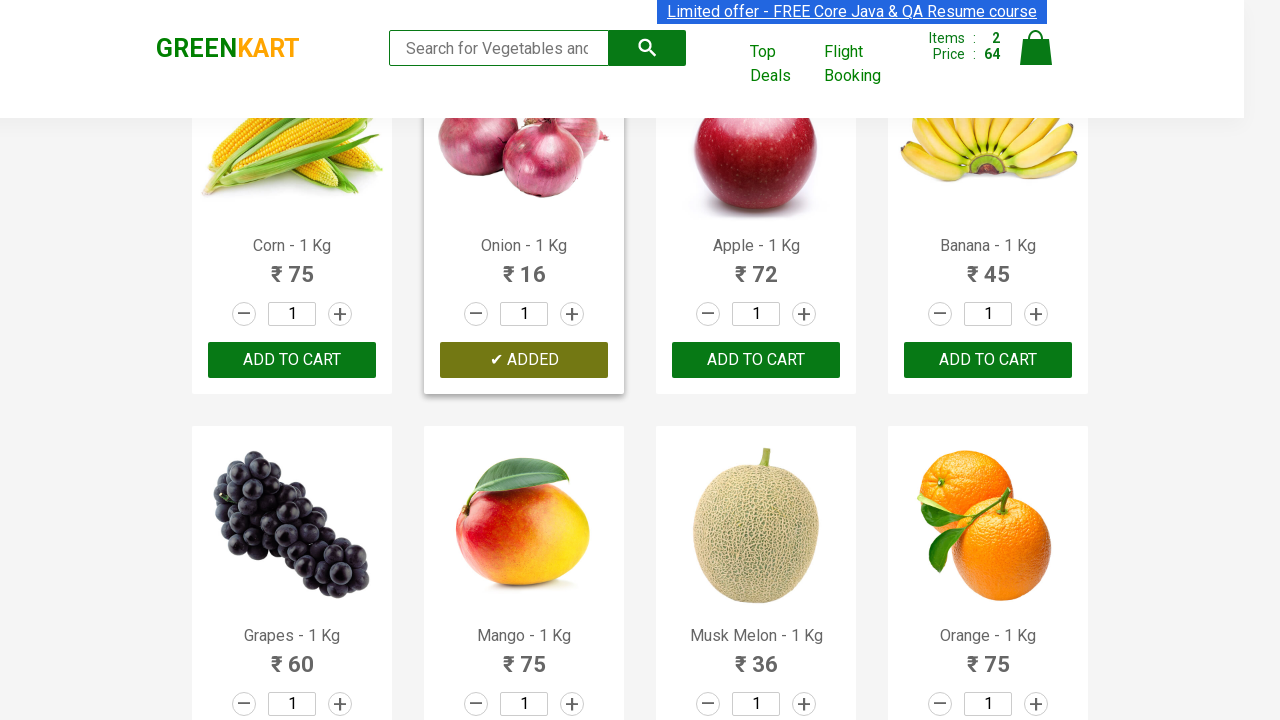

Added Orange to cart at (988, 360) on xpath=//div[@class='product-action']/button >> nth=19
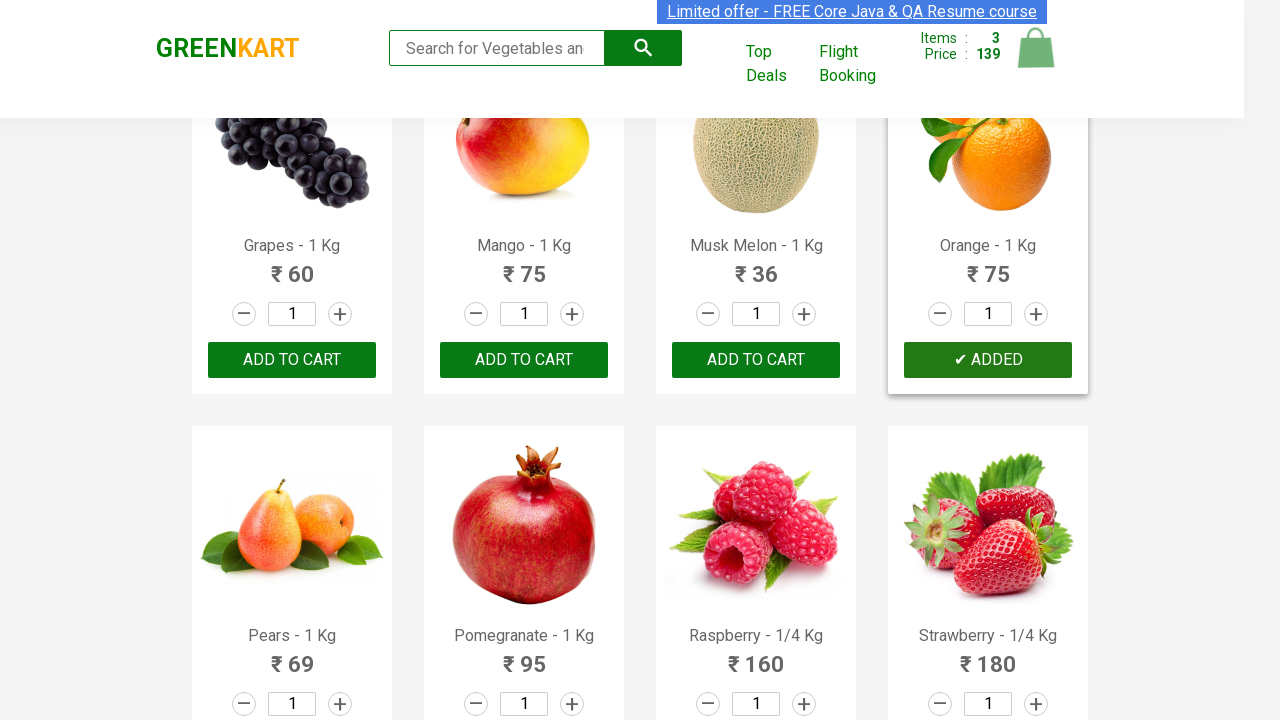

Added Pears to cart at (292, 360) on xpath=//div[@class='product-action']/button >> nth=20
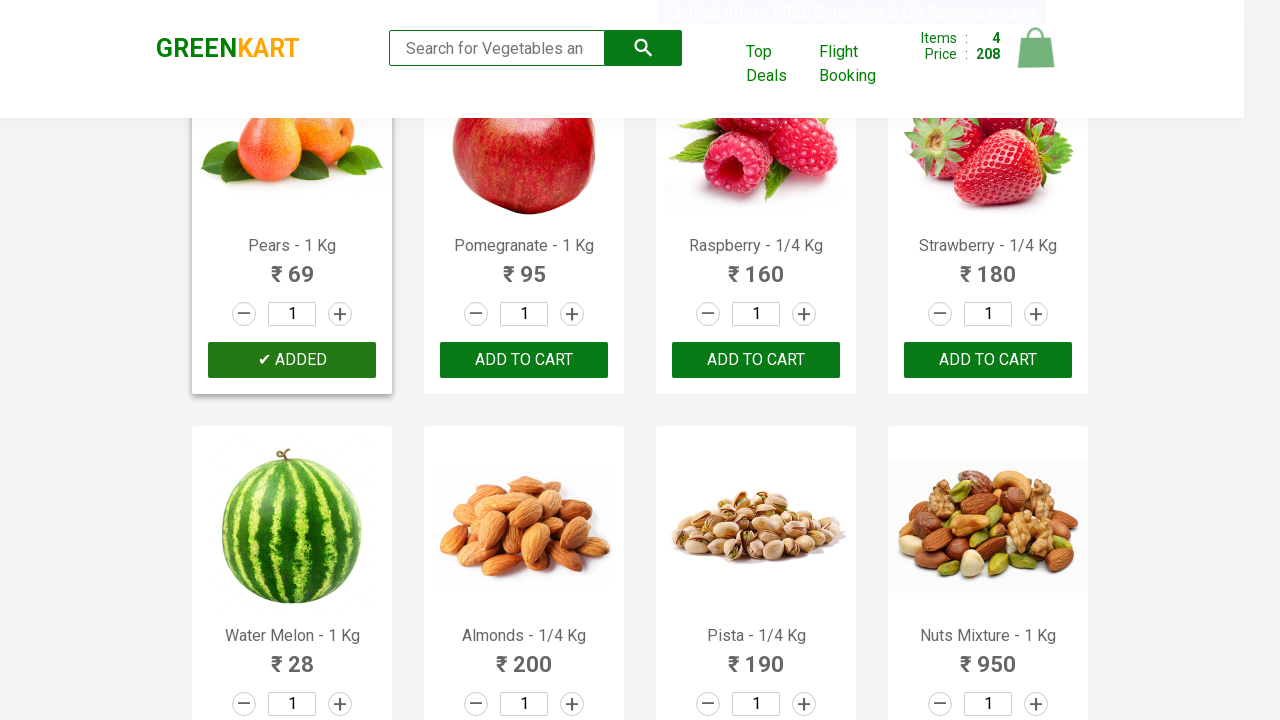

Clicked on cart icon at (1036, 48) on img[alt='Cart']
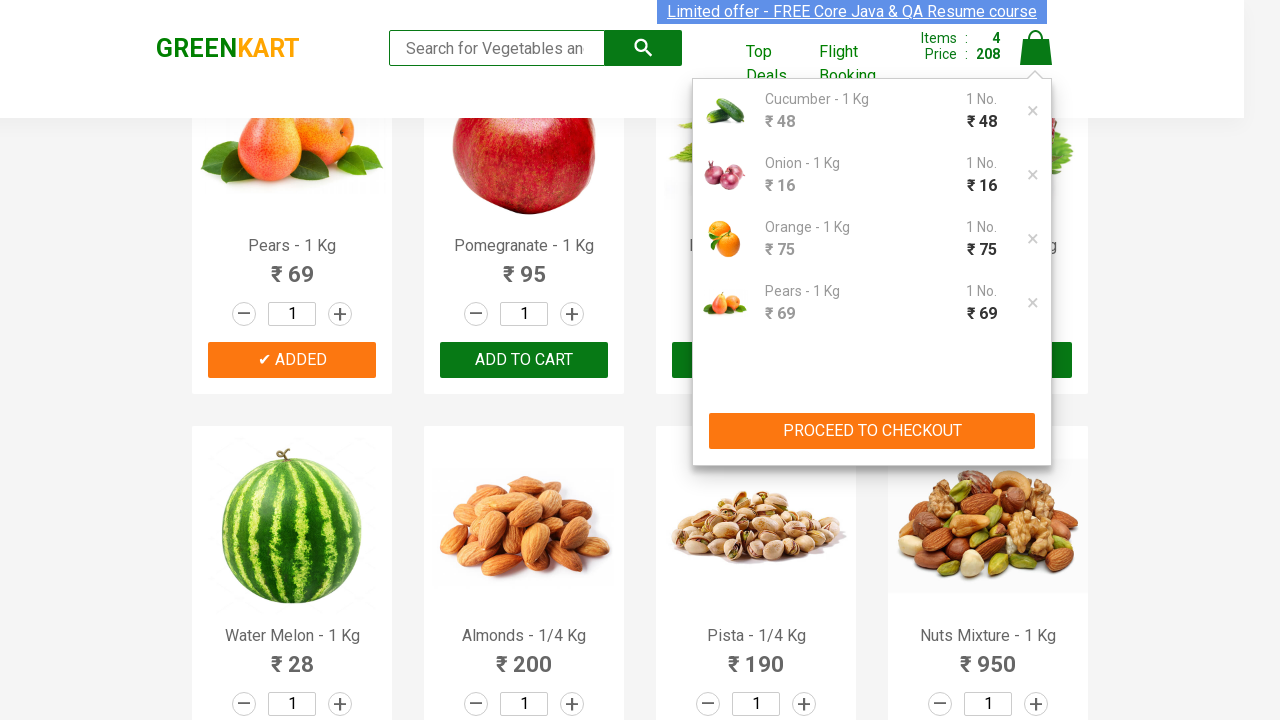

Clicked PROCEED TO CHECKOUT button at (872, 431) on xpath=//button[contains(text(),'PROCEED TO CHECKOUT')]
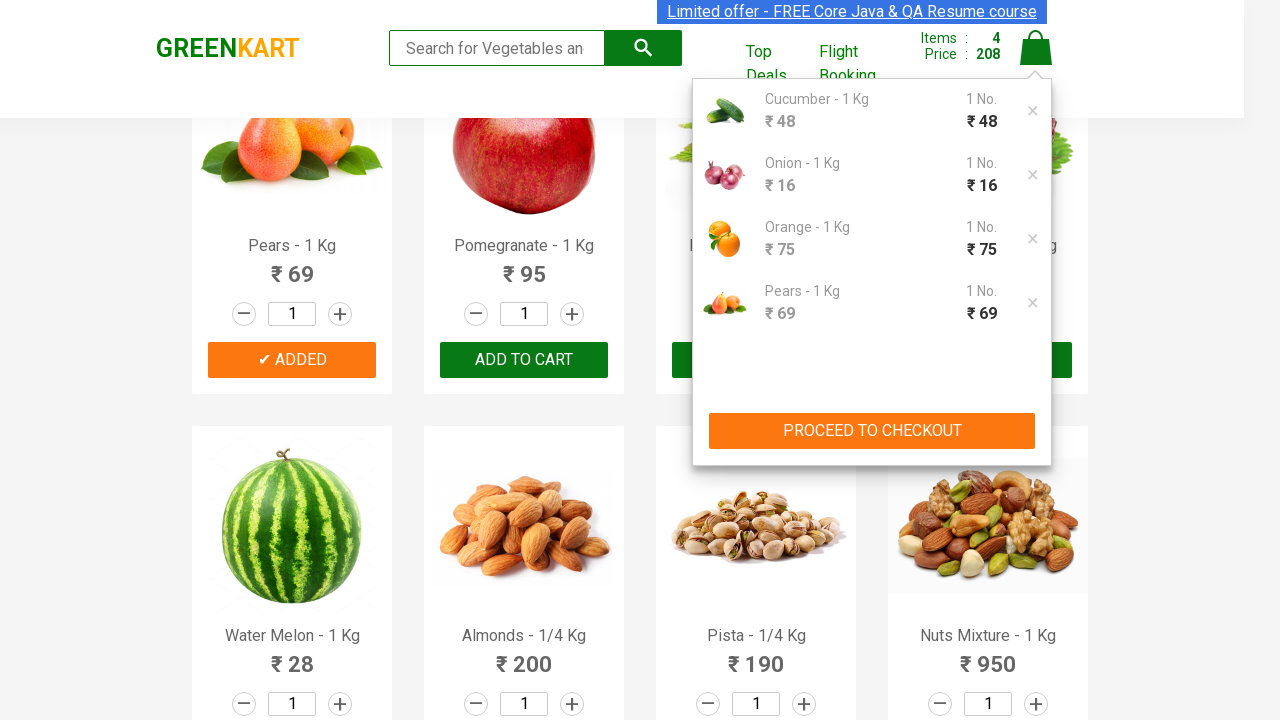

Waited for promo code input field to load
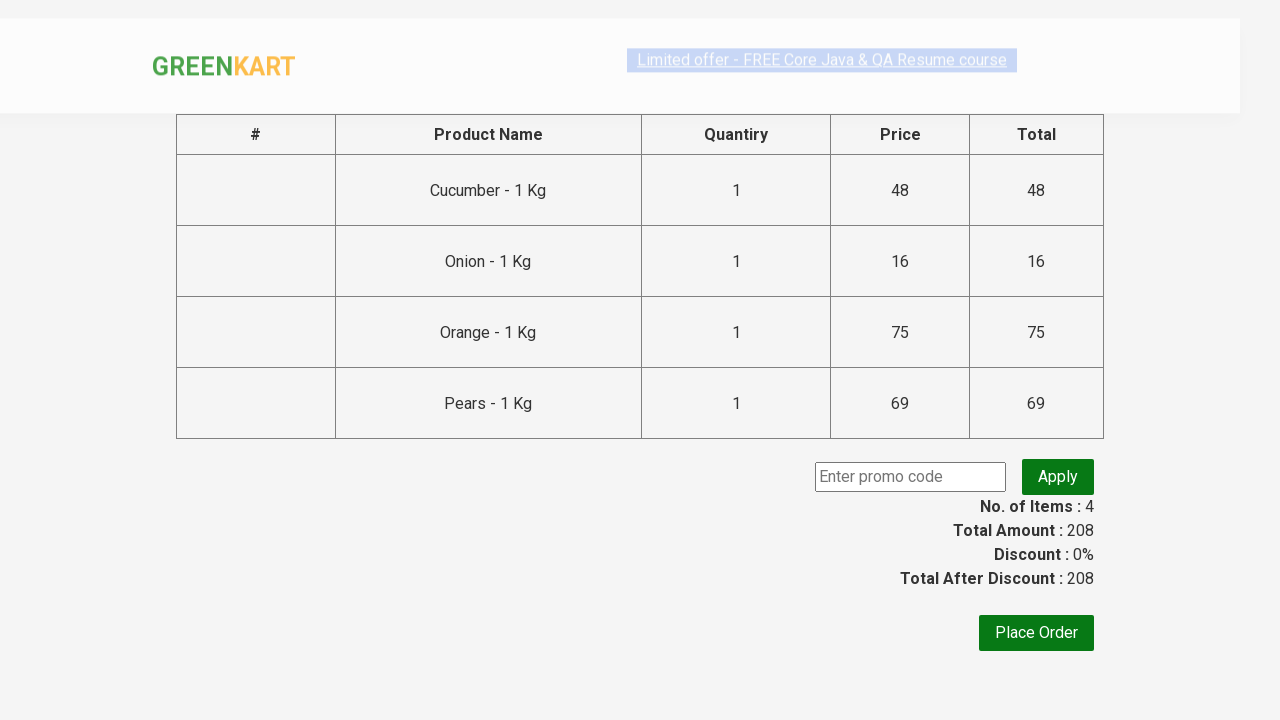

Filled promo code field with 'rahulshettyacademy' on input.promoCode
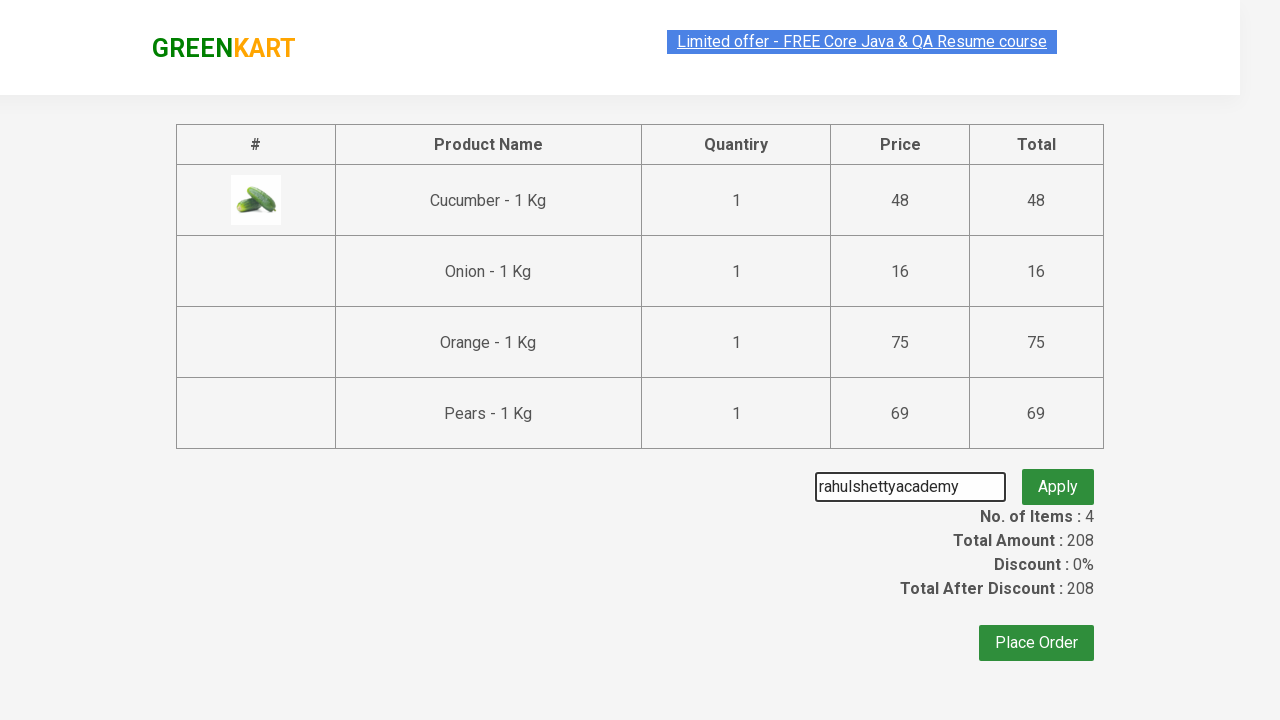

Clicked apply promo button at (1058, 477) on button.promoBtn
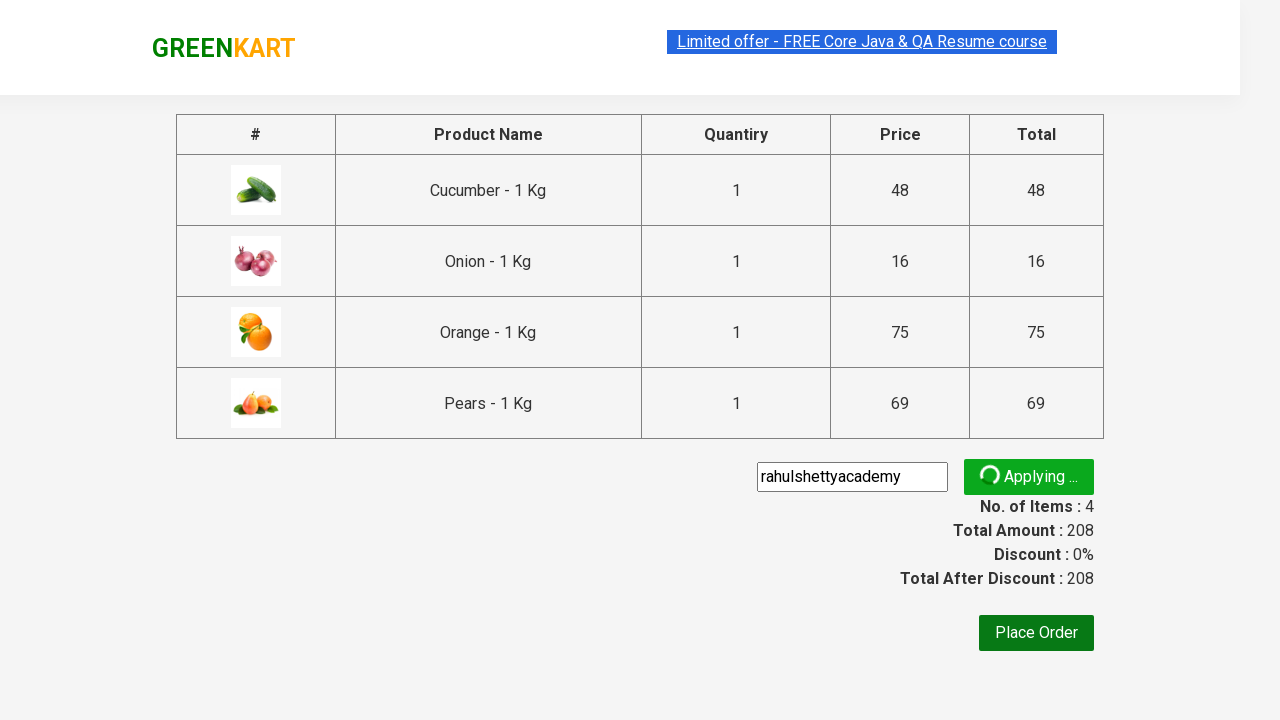

Promo discount applied successfully
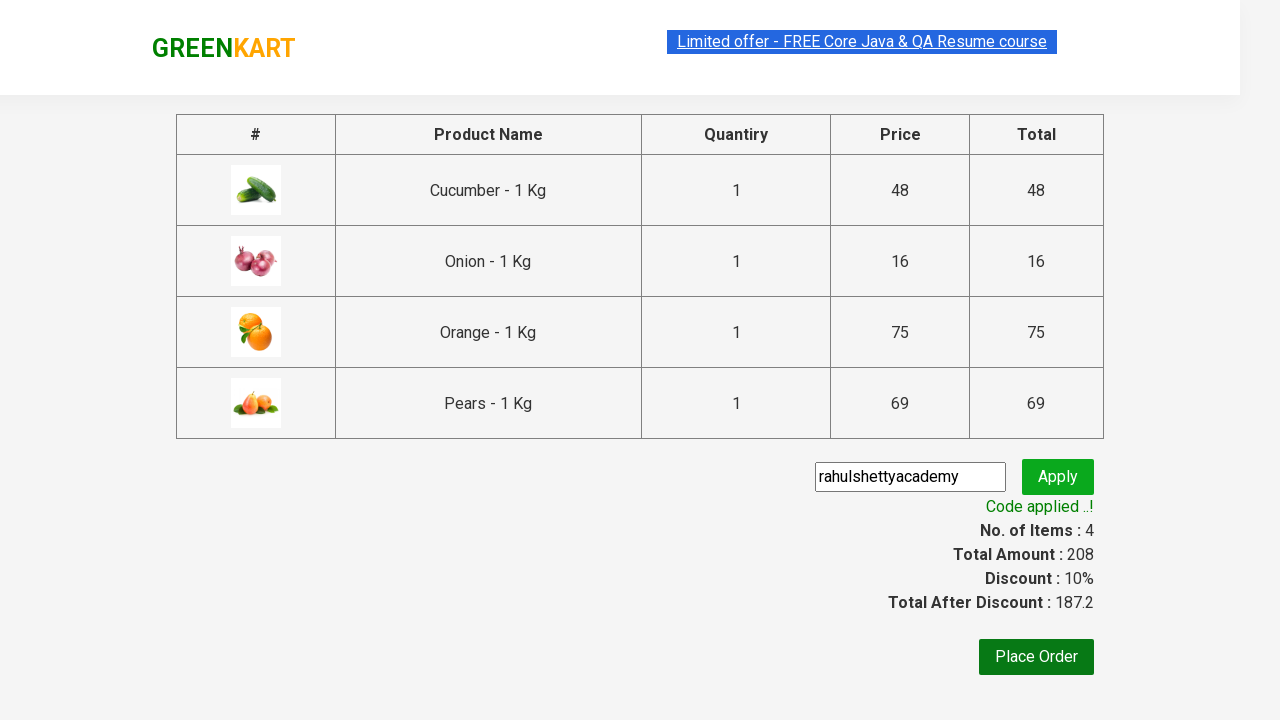

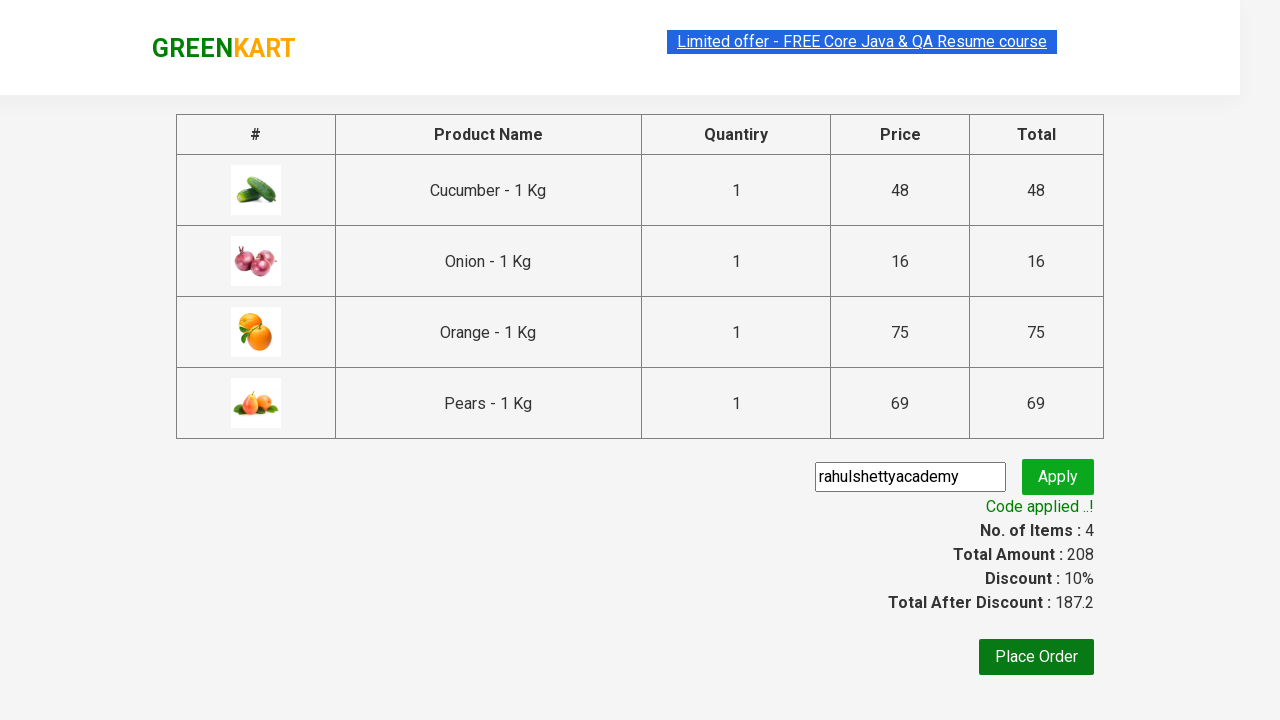